Tests that the complete all checkbox updates state when items are completed or cleared individually

Starting URL: https://demo.playwright.dev/todomvc

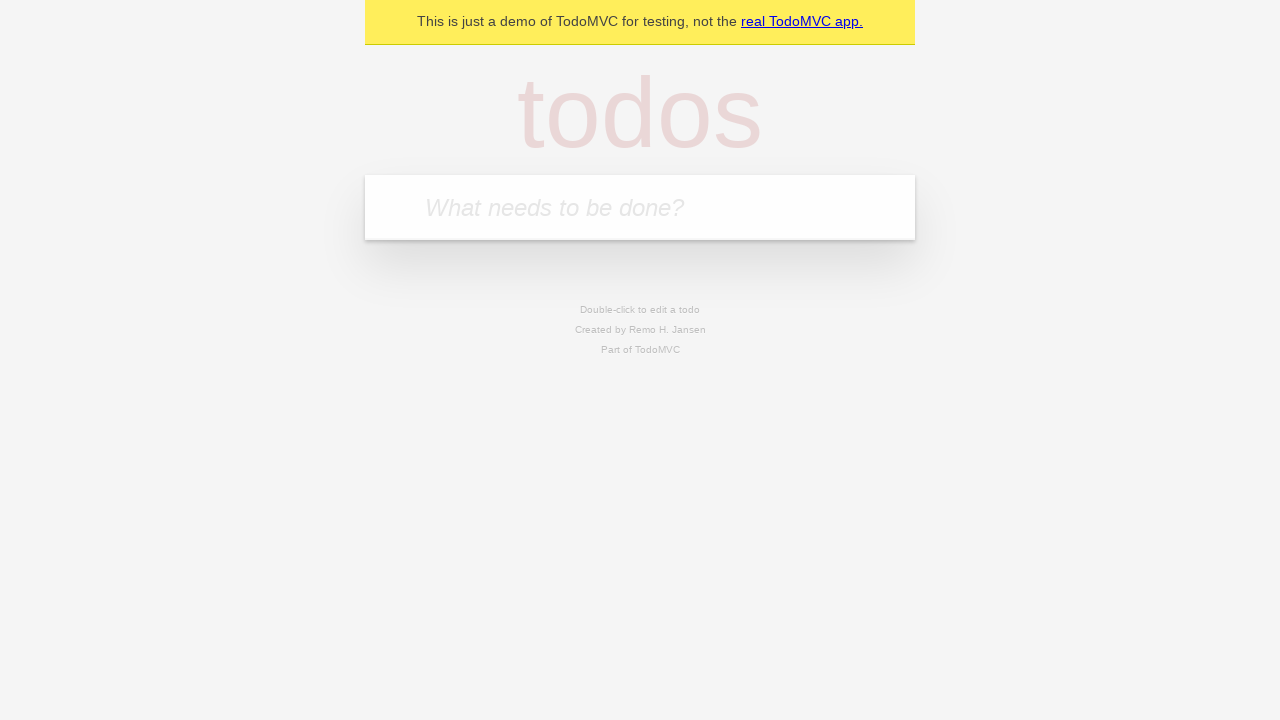

Filled todo input field with 'buy some cheese' on internal:attr=[placeholder="What needs to be done?"i]
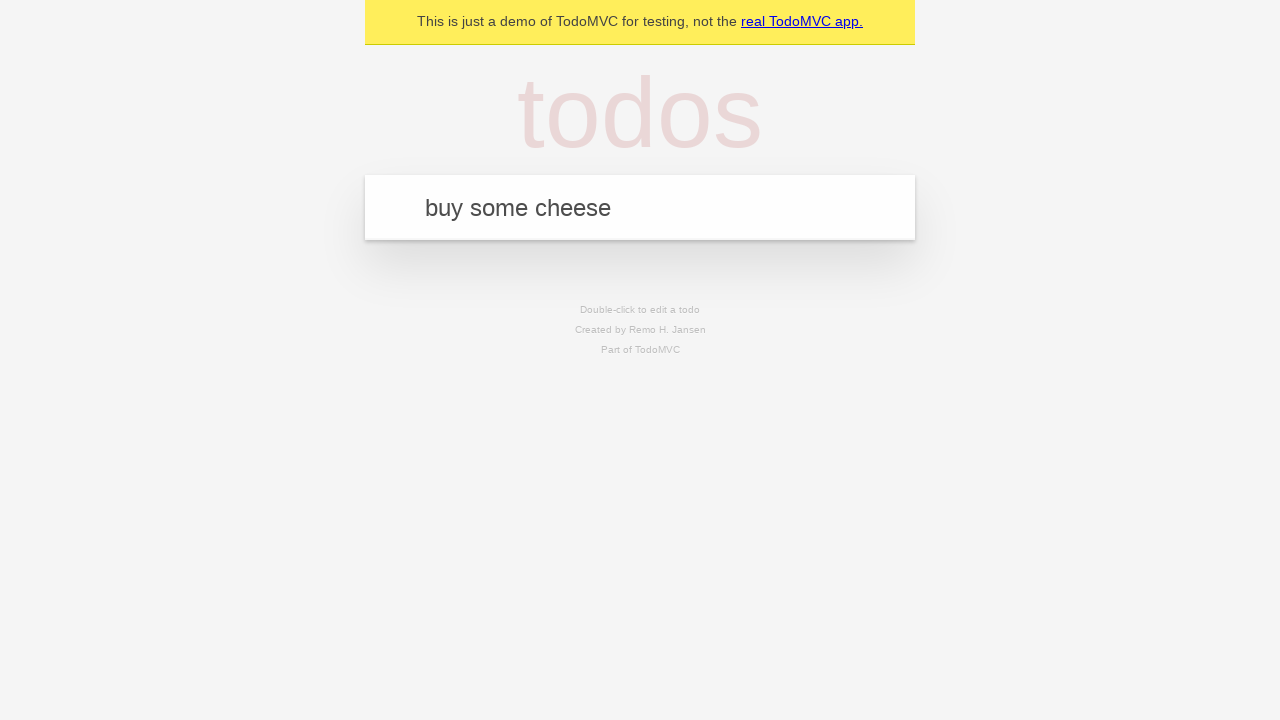

Pressed Enter to create todo 'buy some cheese' on internal:attr=[placeholder="What needs to be done?"i]
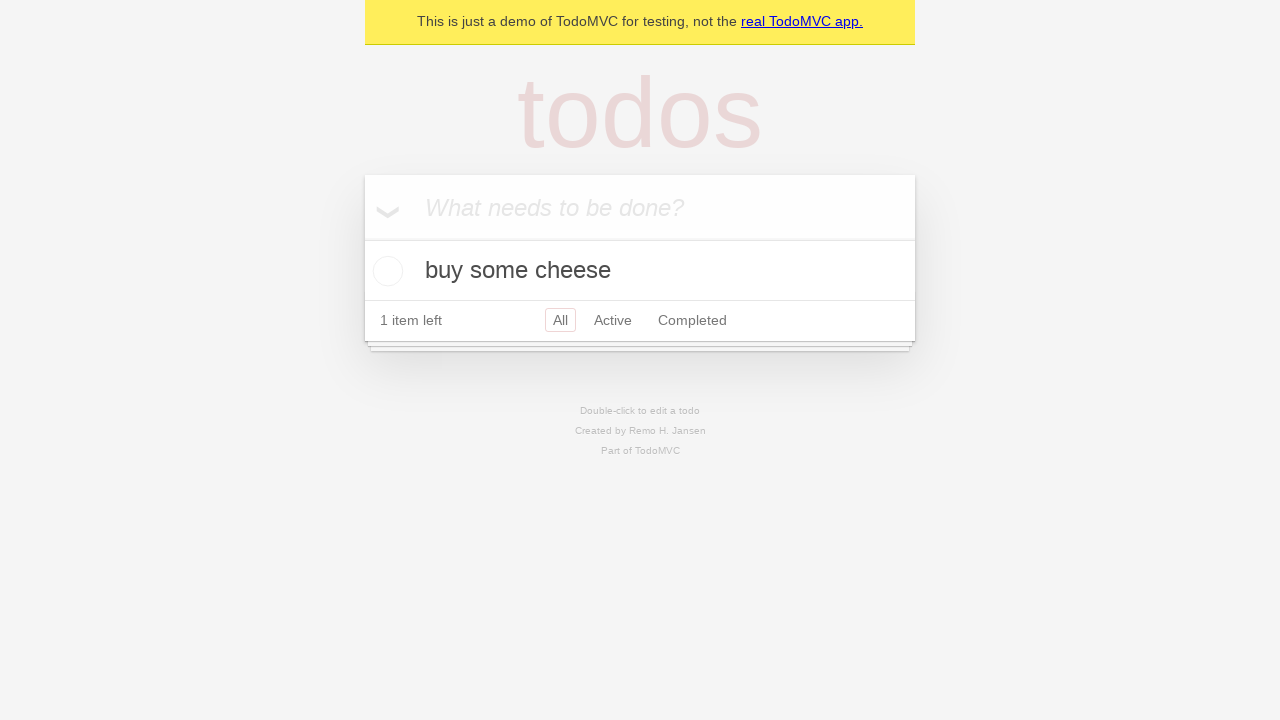

Filled todo input field with 'feed the cat' on internal:attr=[placeholder="What needs to be done?"i]
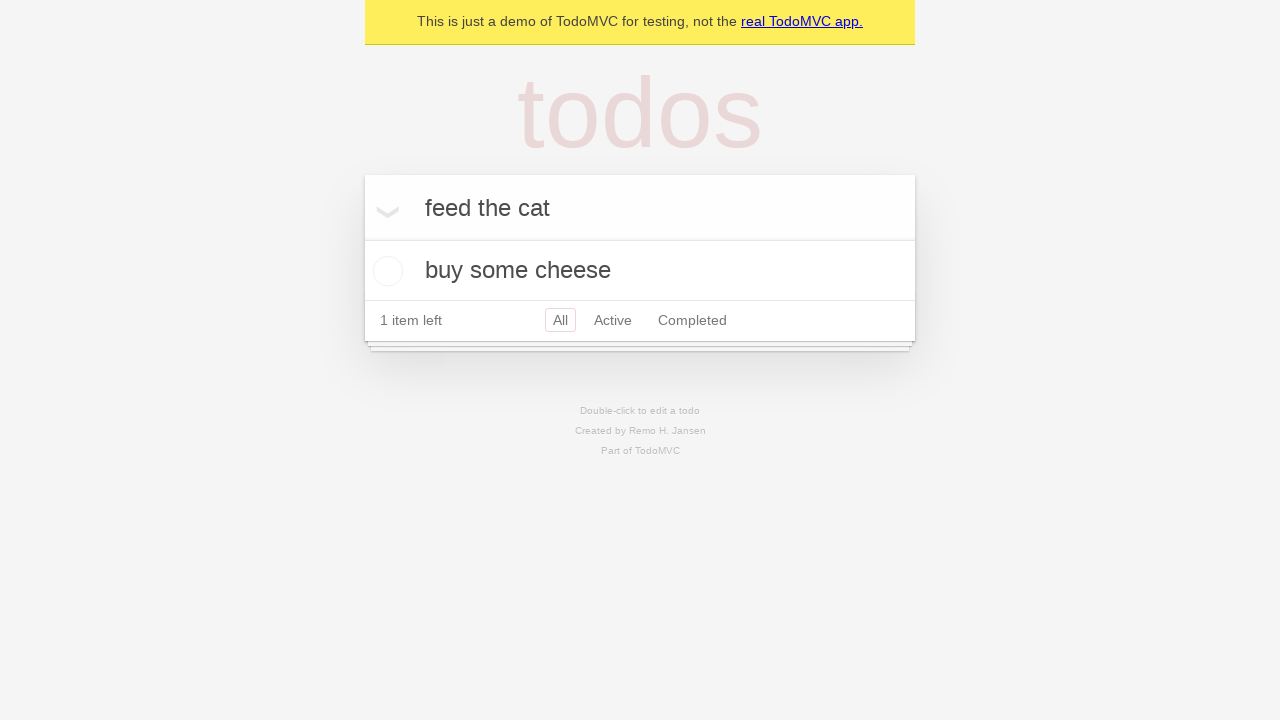

Pressed Enter to create todo 'feed the cat' on internal:attr=[placeholder="What needs to be done?"i]
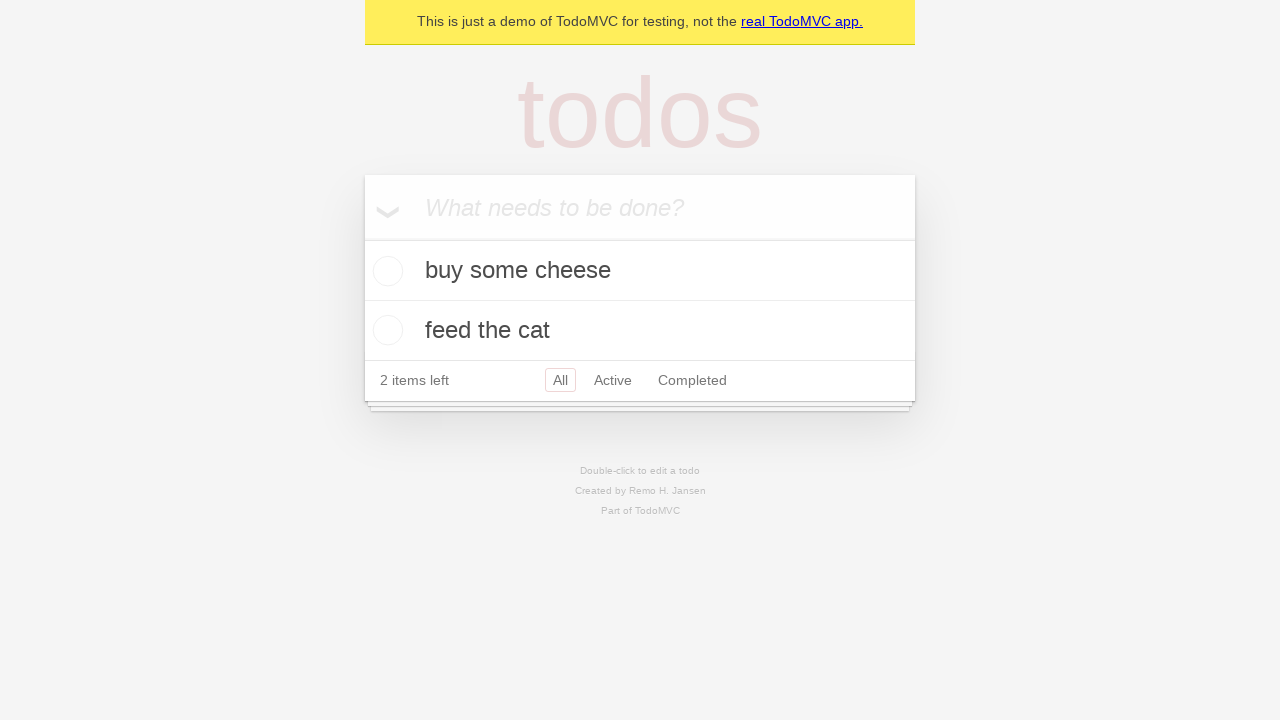

Filled todo input field with 'book a doctors appointment' on internal:attr=[placeholder="What needs to be done?"i]
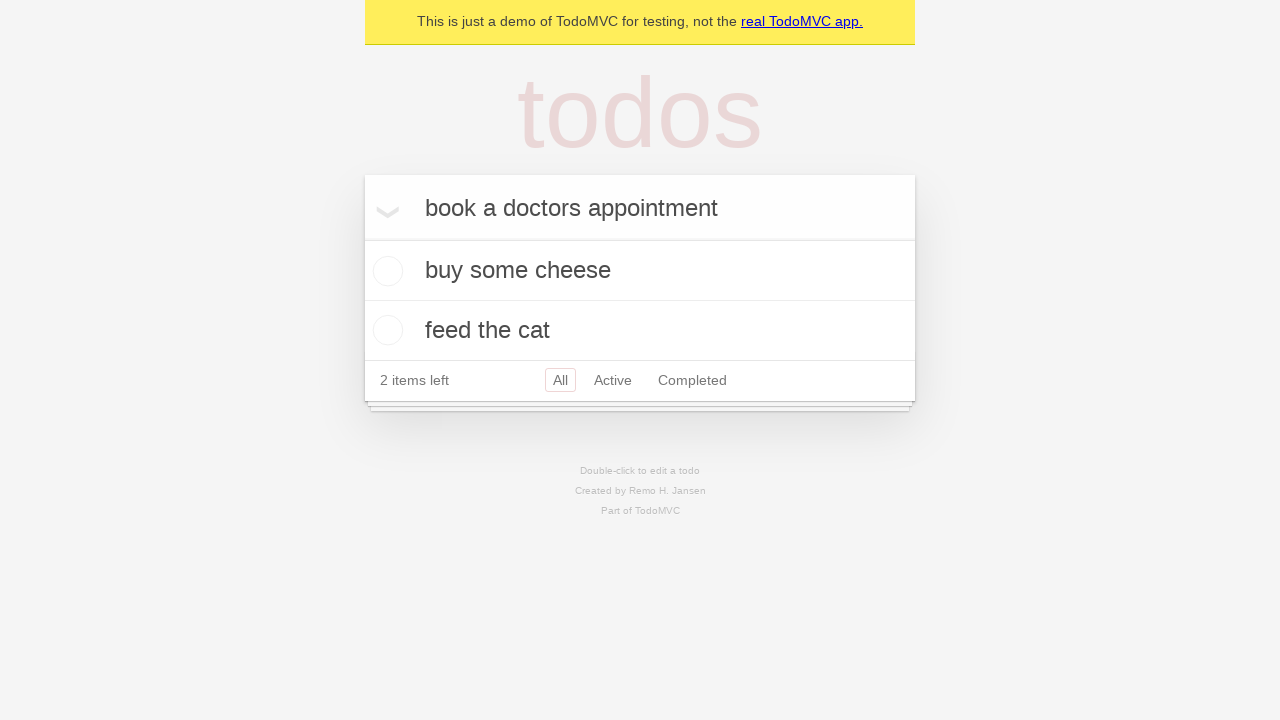

Pressed Enter to create todo 'book a doctors appointment' on internal:attr=[placeholder="What needs to be done?"i]
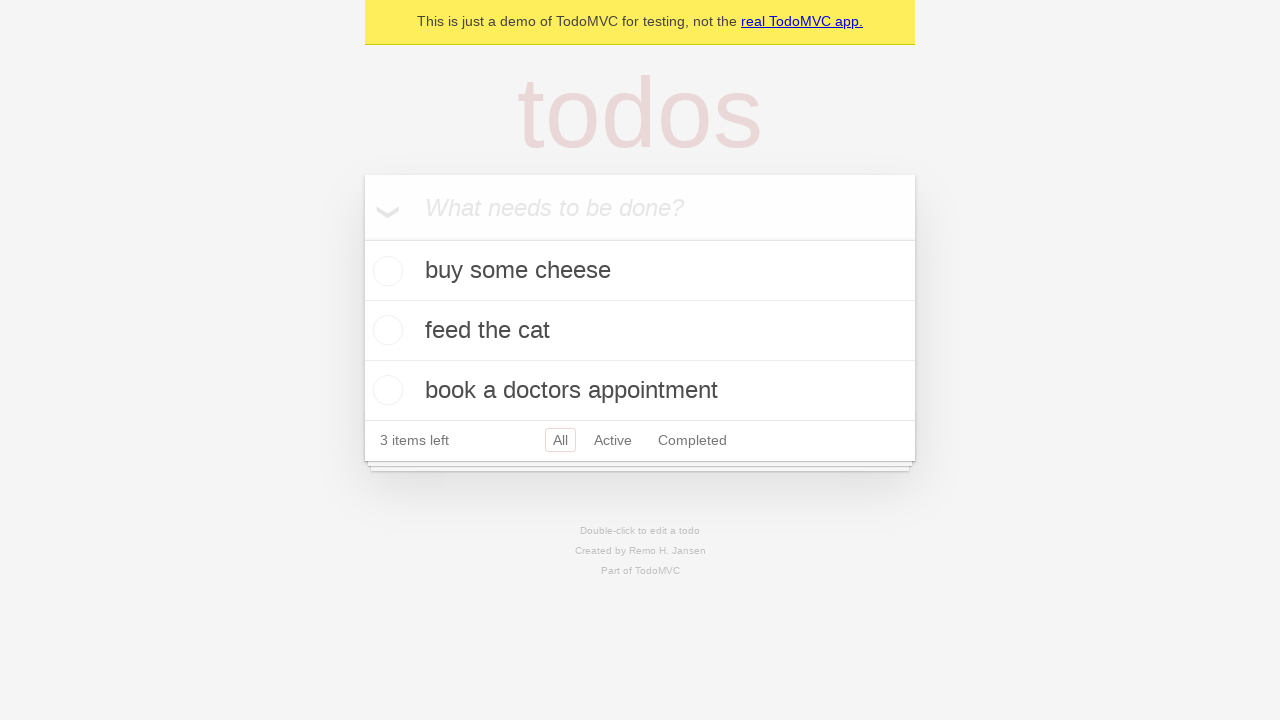

Checked 'Mark all as complete' toggle at (362, 238) on internal:label="Mark all as complete"i
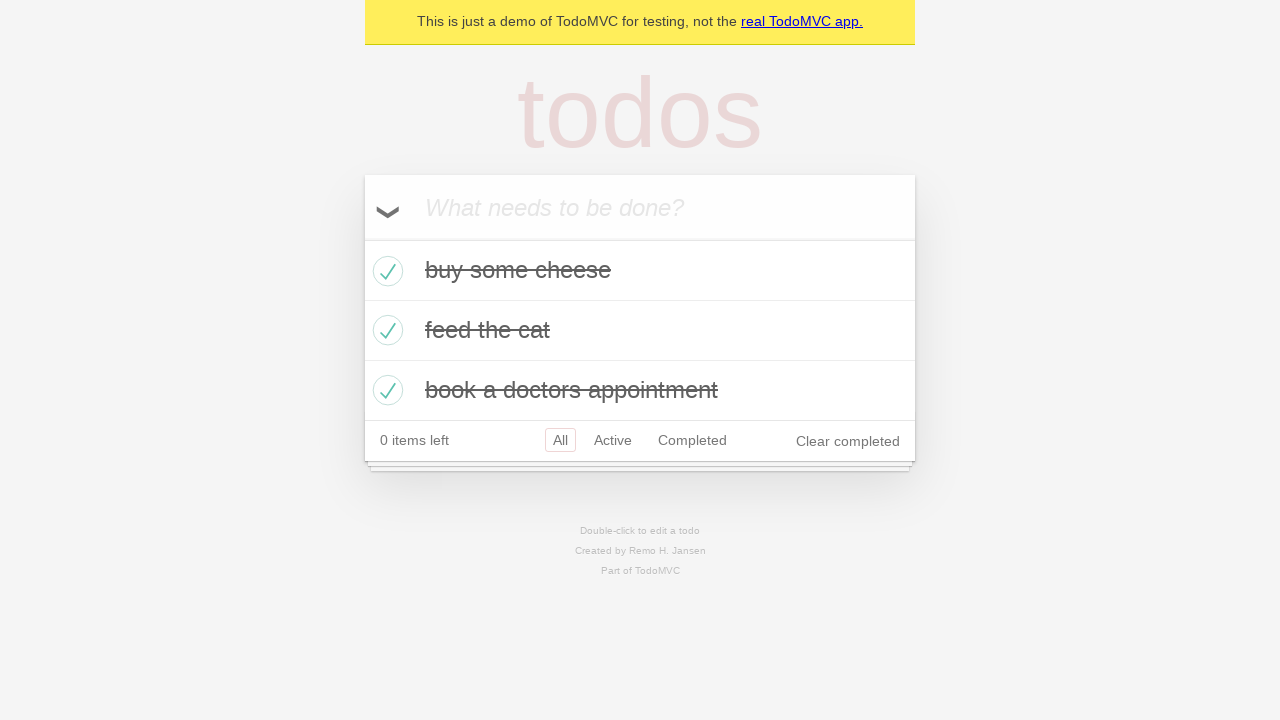

Unchecked the first todo item at (385, 271) on internal:testid=[data-testid="todo-item"s] >> nth=0 >> internal:role=checkbox
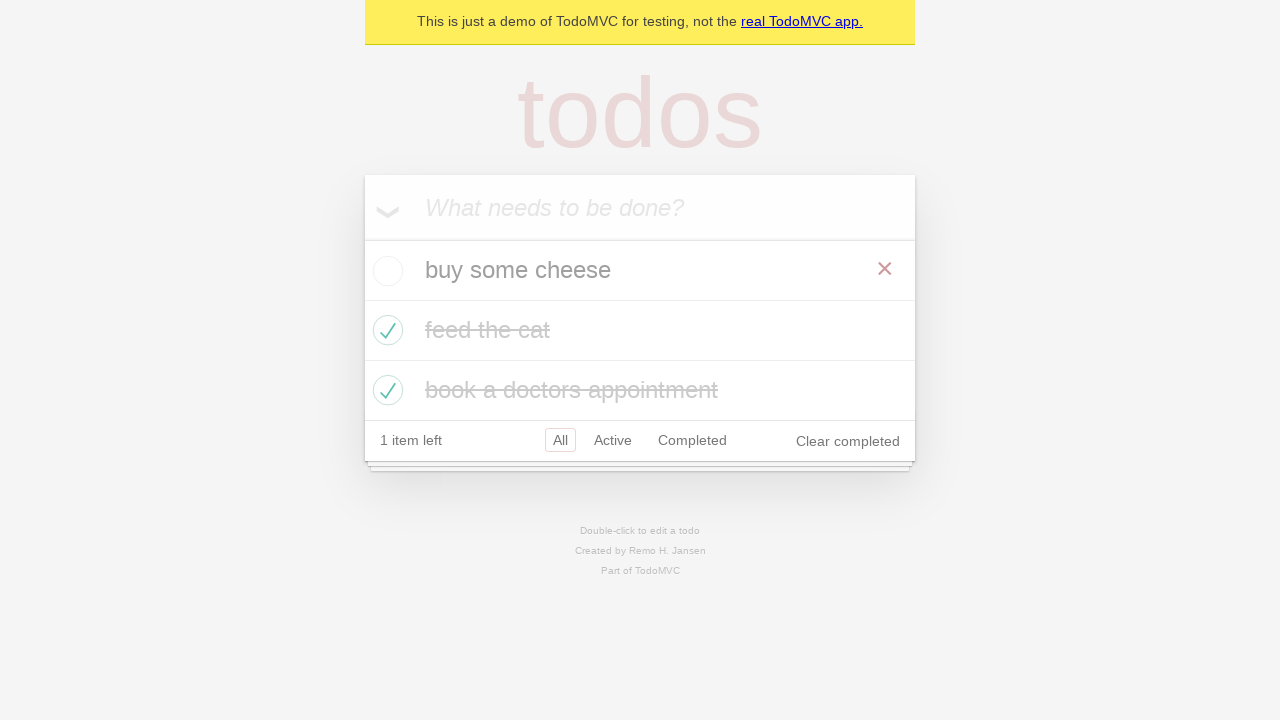

Checked the first todo item again at (385, 271) on internal:testid=[data-testid="todo-item"s] >> nth=0 >> internal:role=checkbox
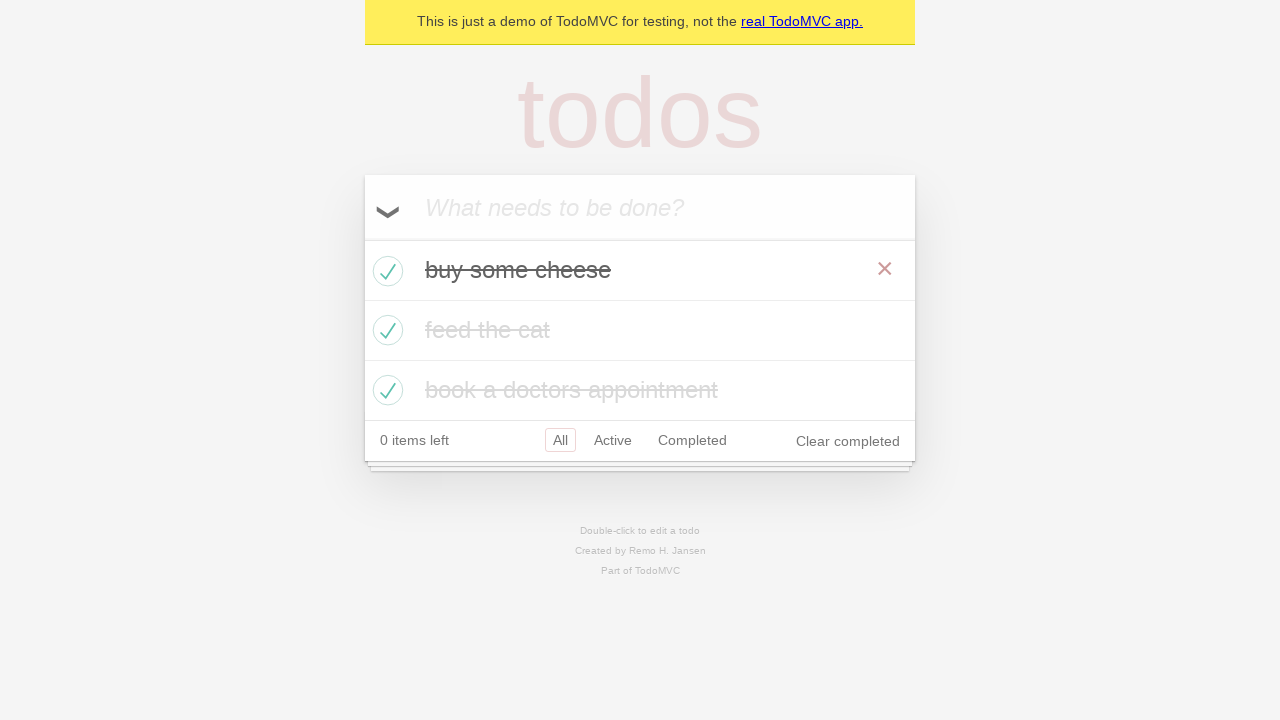

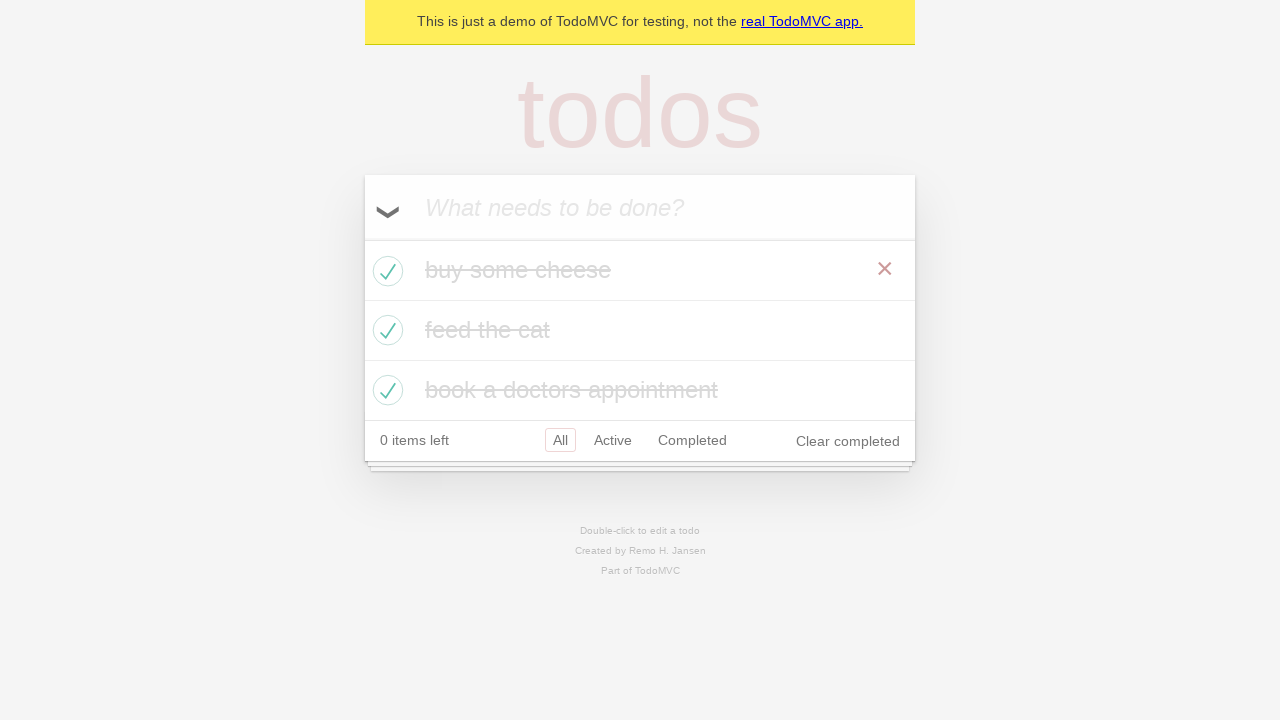